Tests nested iframe navigation by switching to multiple frames and filling a text input field within the innermost frame

Starting URL: http://demo.automationtesting.in/Frames.html

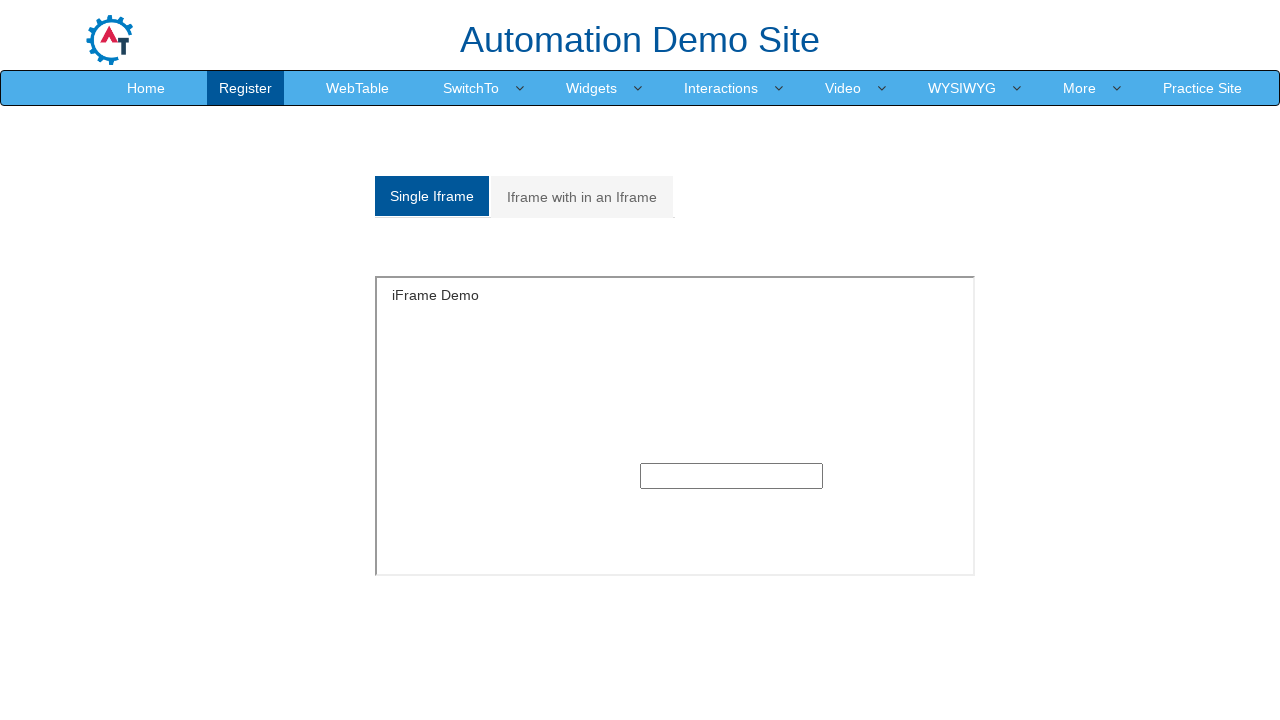

Clicked on the multi-frame tab at (582, 197) on (//a[@class='analystic'])[2]
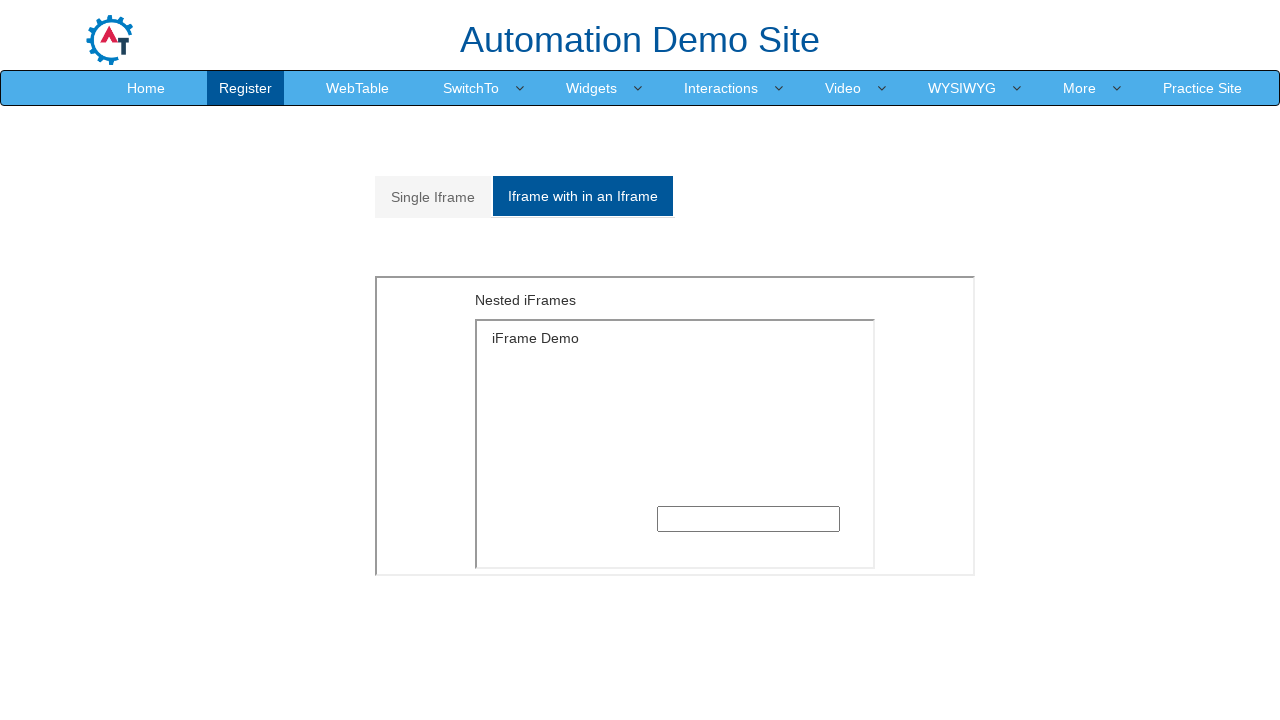

Located first iframe
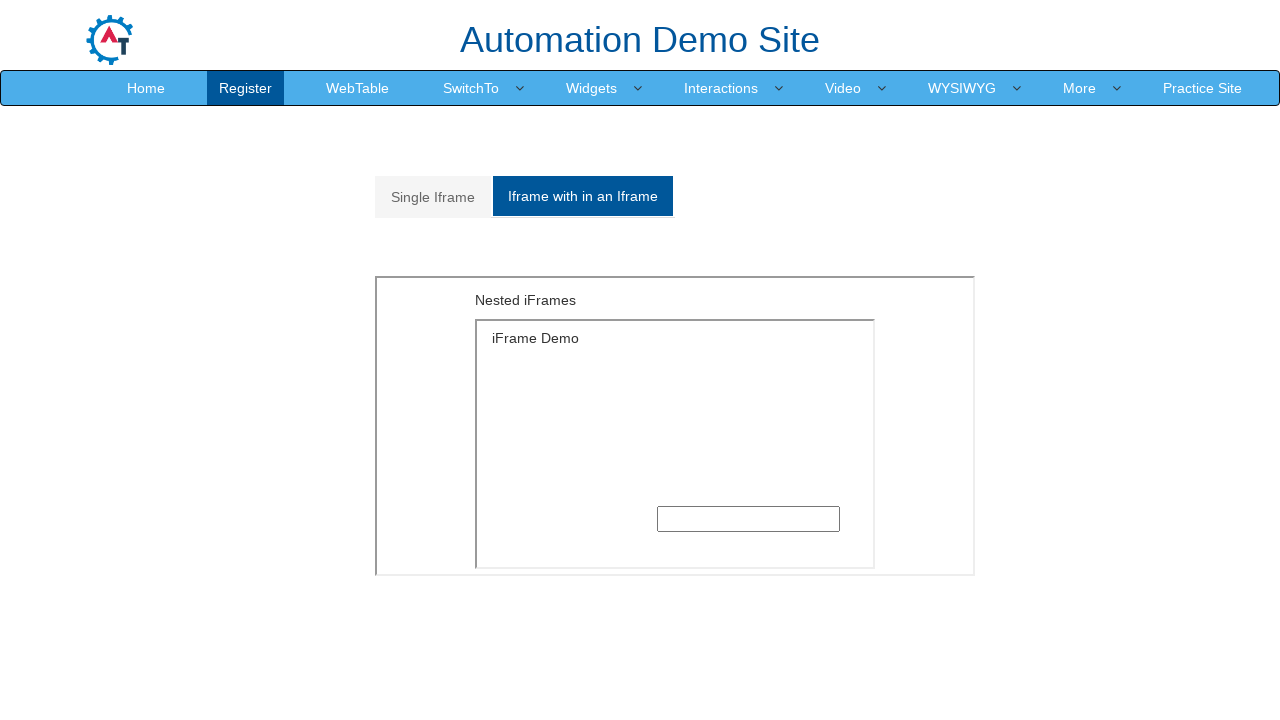

Located nested iframe within first iframe
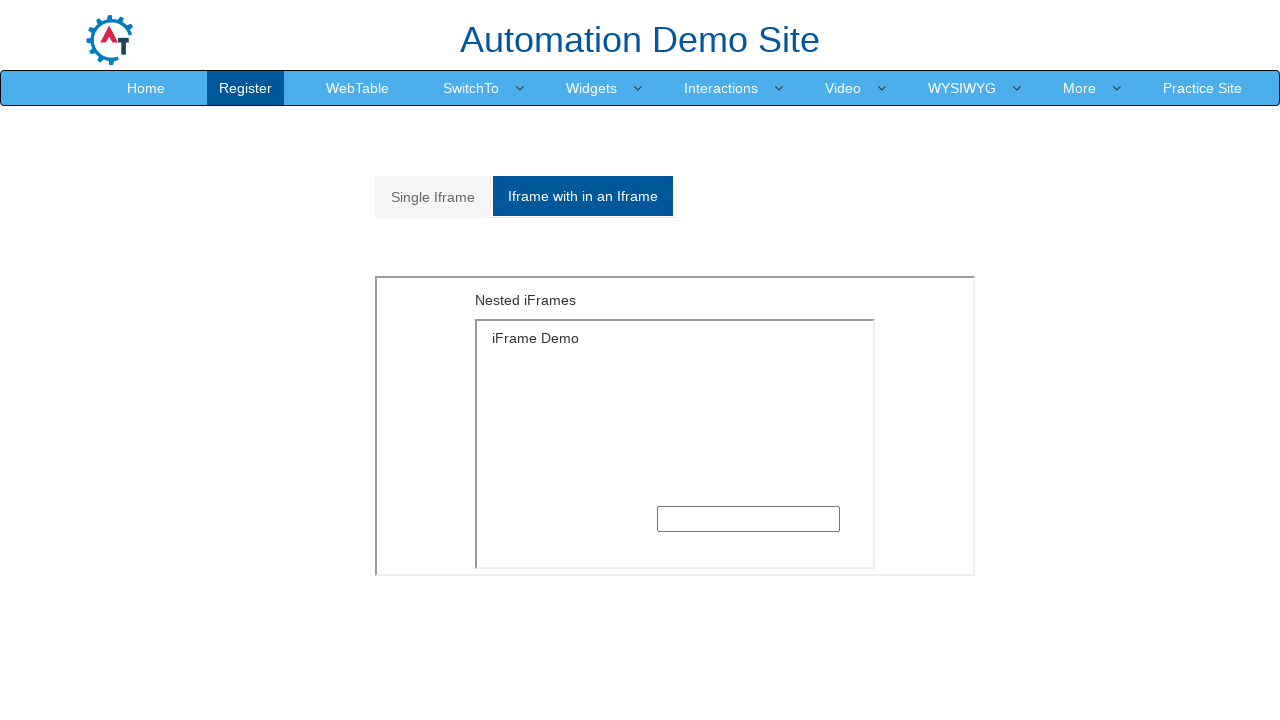

Filled text input field in nested iframe with 'MULTI FRAME' on xpath=//iframe[@style='float: left;height: 300px;width:600px'] >> internal:contr
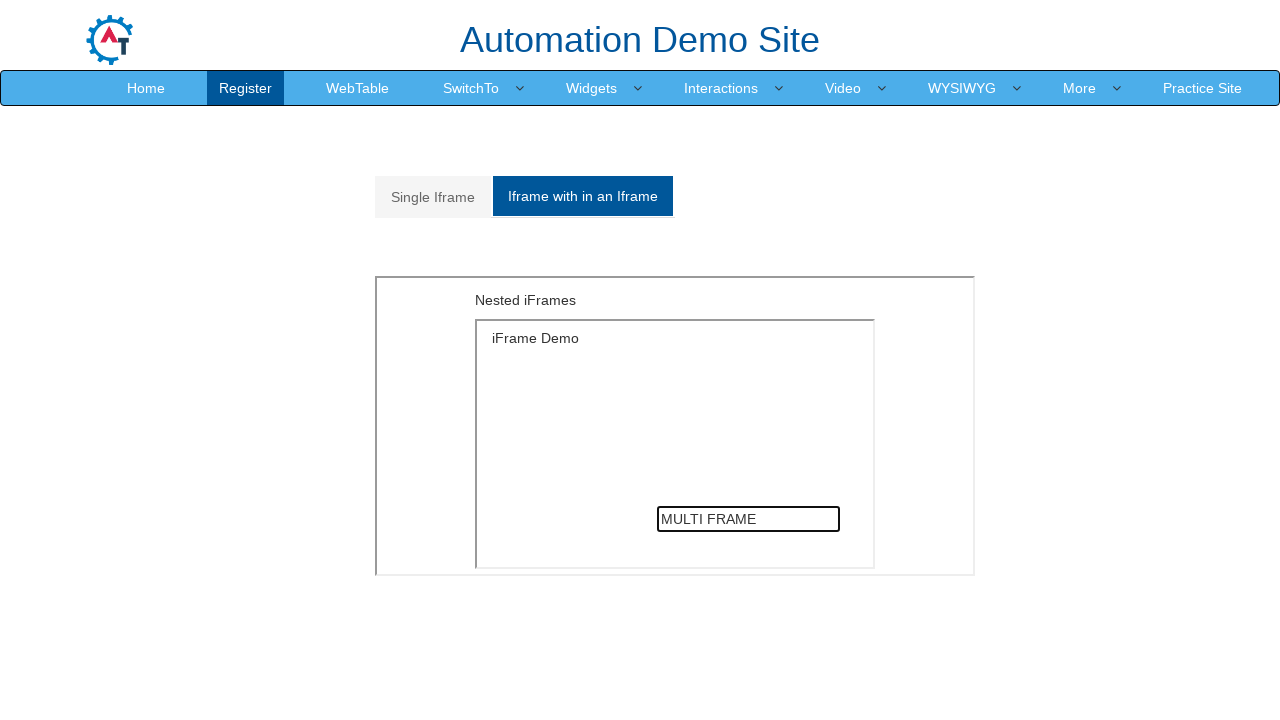

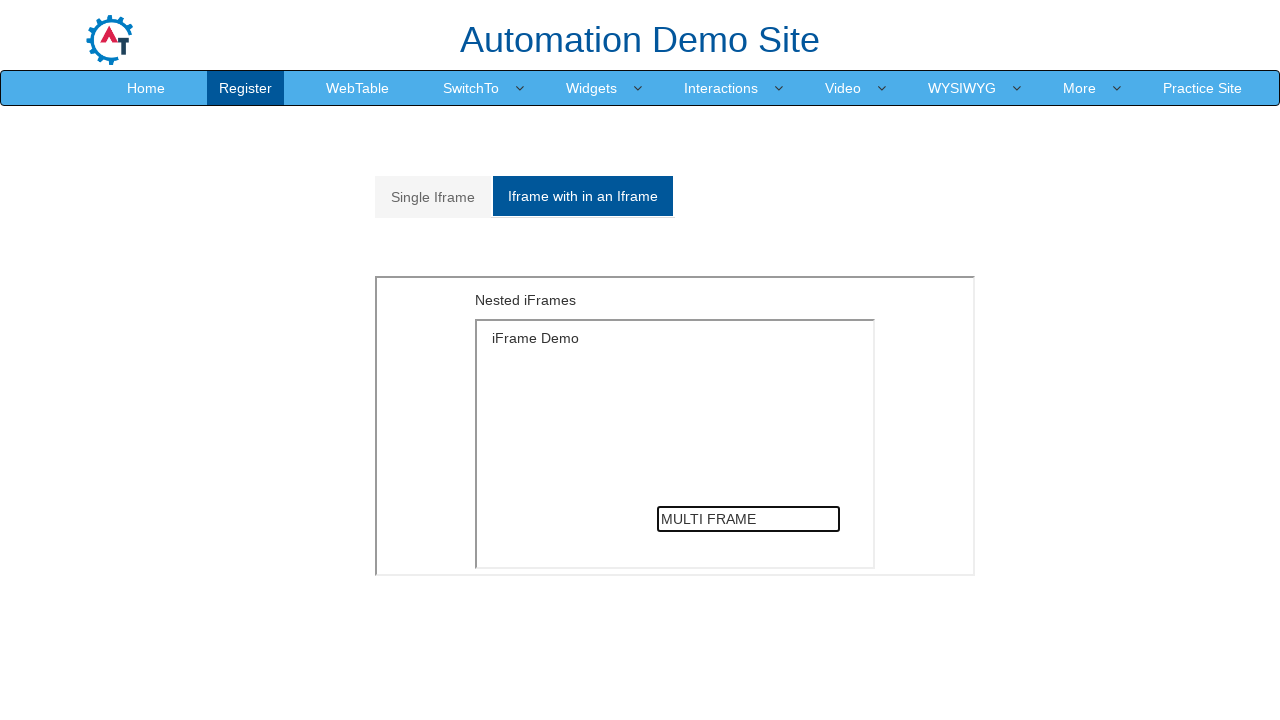